Solves a math problem by extracting a value from the page, calculating the result, and submitting the form with the answer along with checkbox and radio button selections

Starting URL: https://suninjuly.github.io/math.html

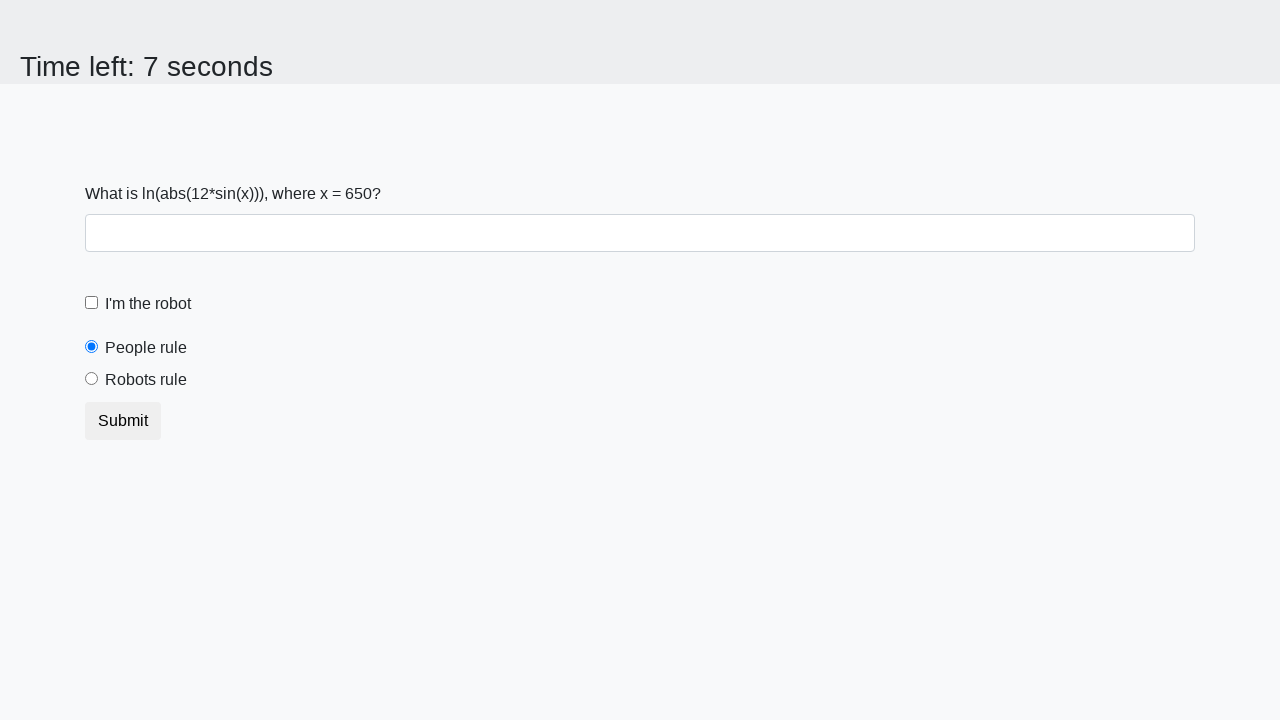

Located the input value element
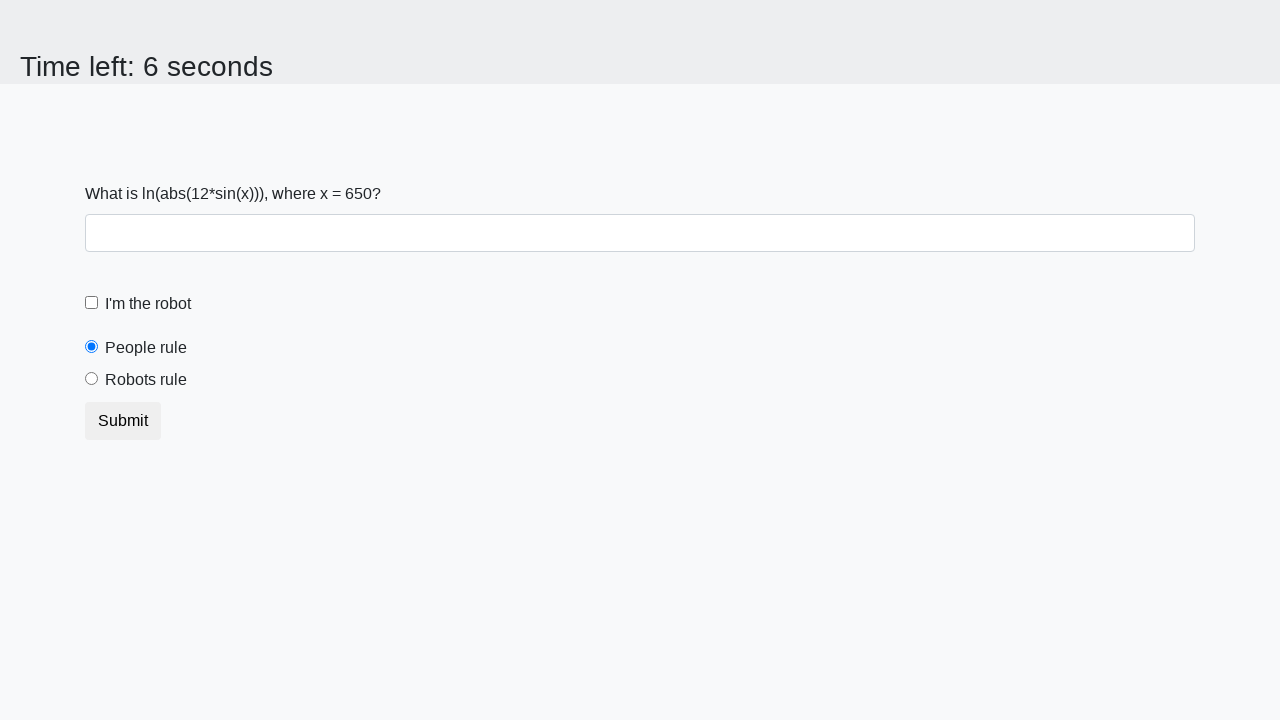

Extracted the value from the page
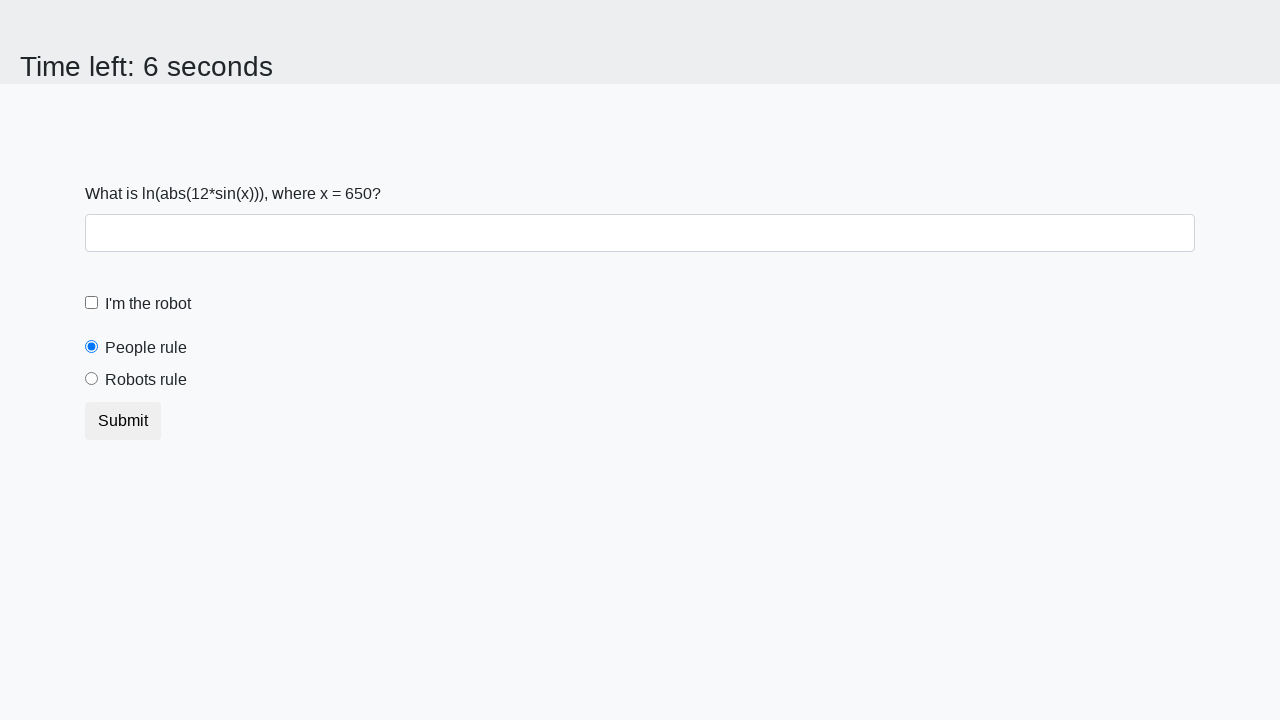

Calculated the result: 1.2966536421520853
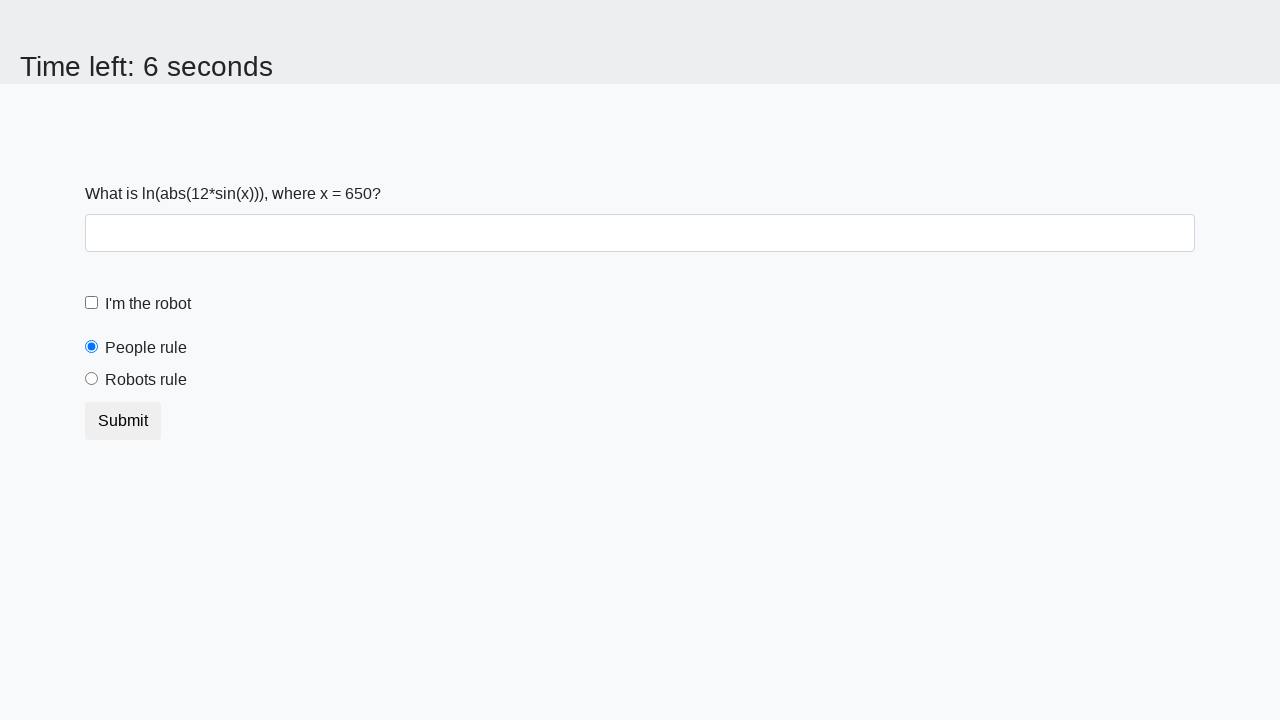

Filled the answer field with the calculated result on input[type='text']
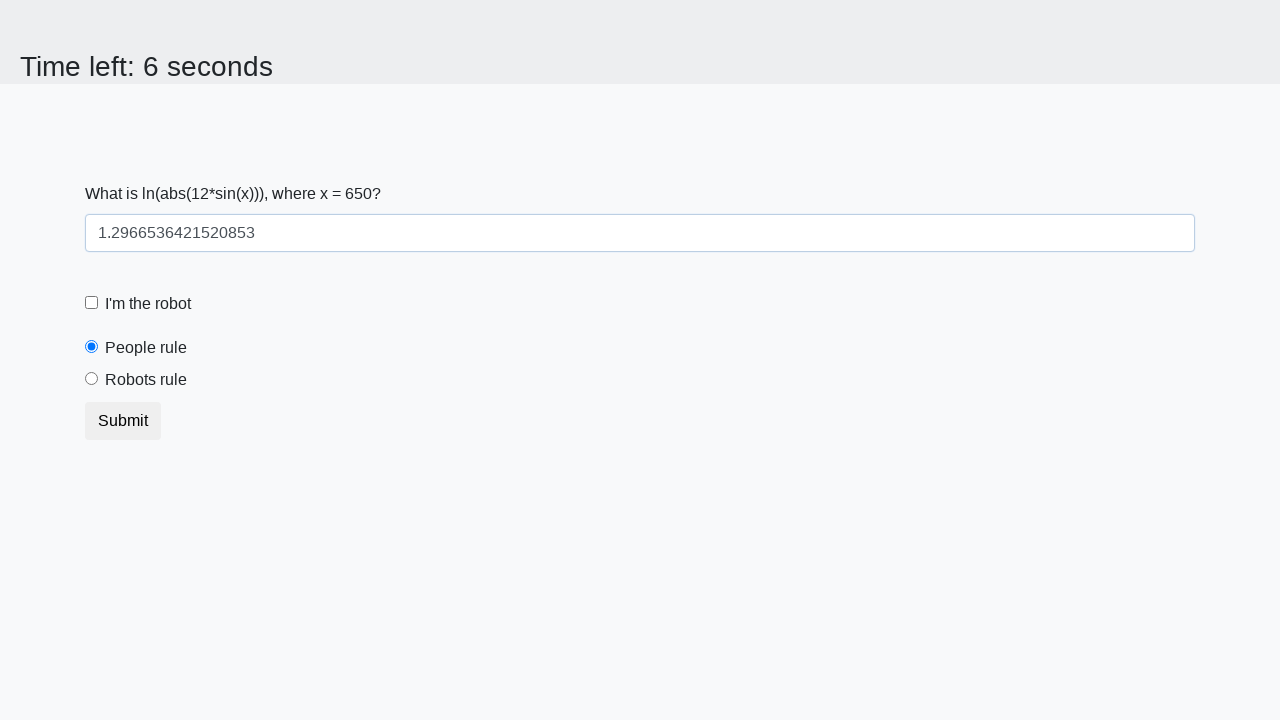

Checked the robot checkbox at (148, 304) on [for='robotCheckbox']
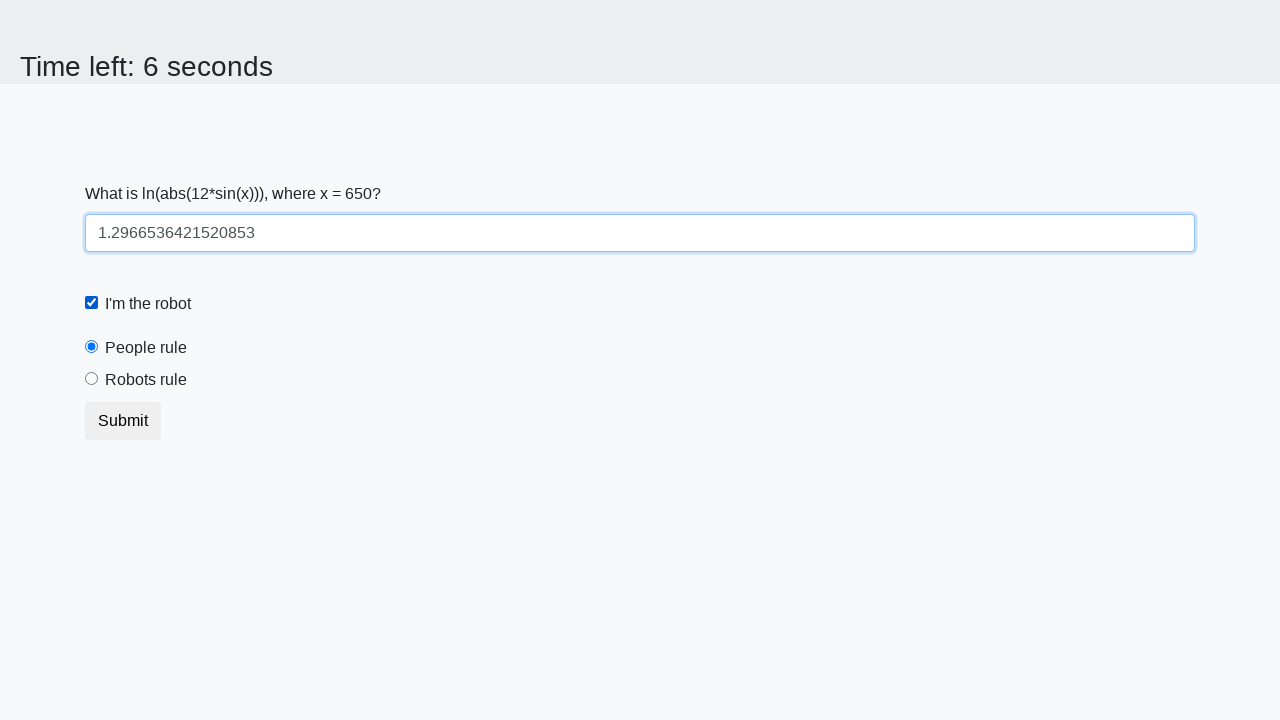

Selected the robots rule radio button at (146, 380) on [for='robotsRule']
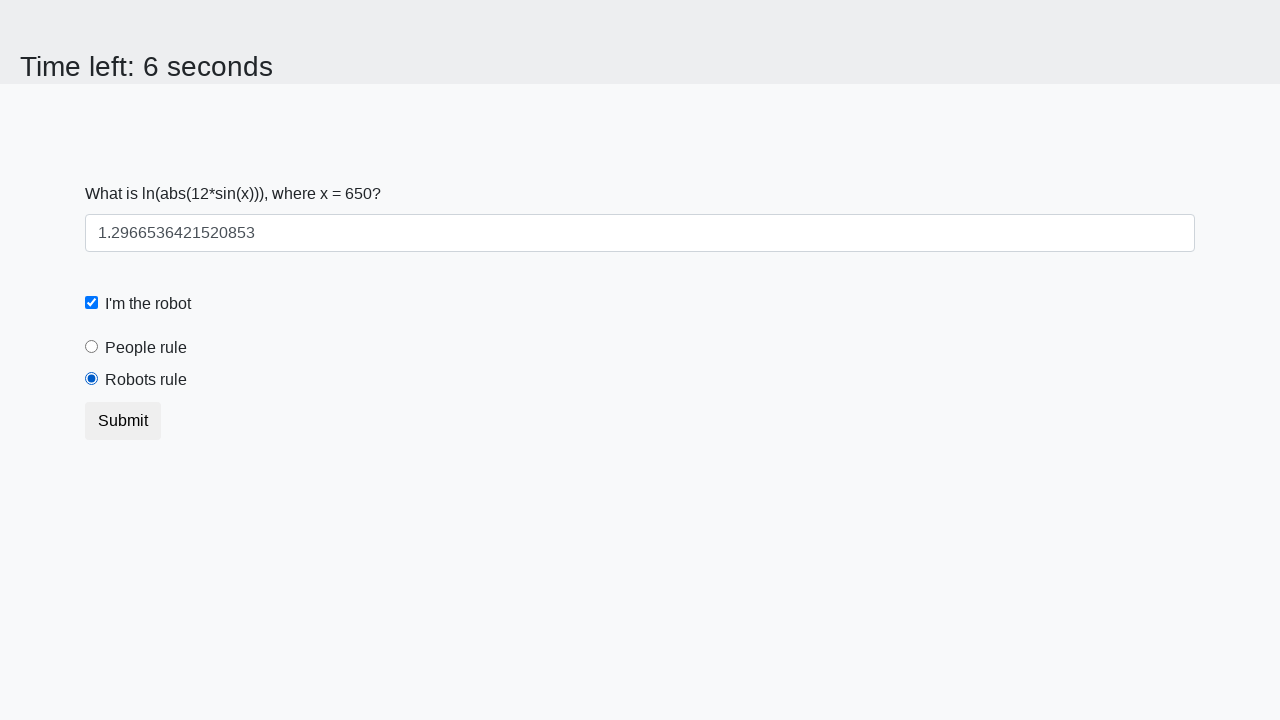

Submitted the form with the answer and selections at (123, 421) on button[type='submit']
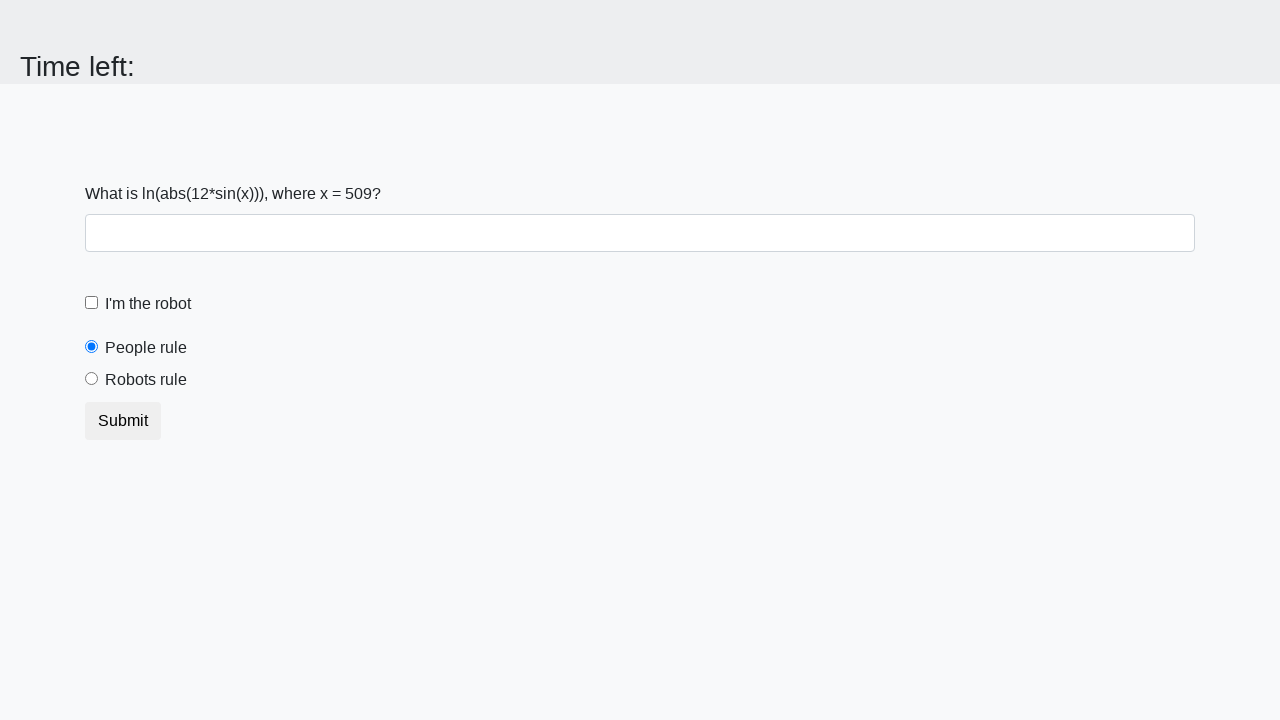

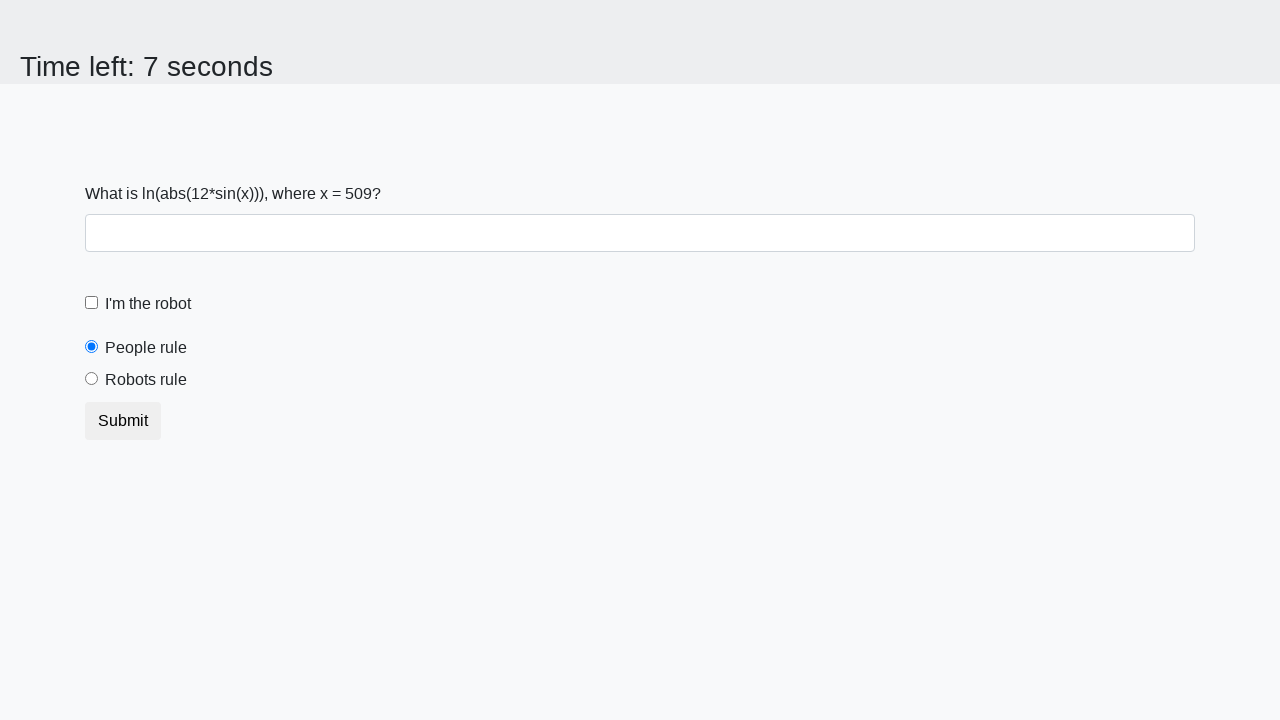